Tests a text box form by filling in username, email, current address, and permanent address fields, submitting the form, and verifying the output. Then navigates to a radio button page and tests clicking a radio button.

Starting URL: https://demoqa.com/text-box

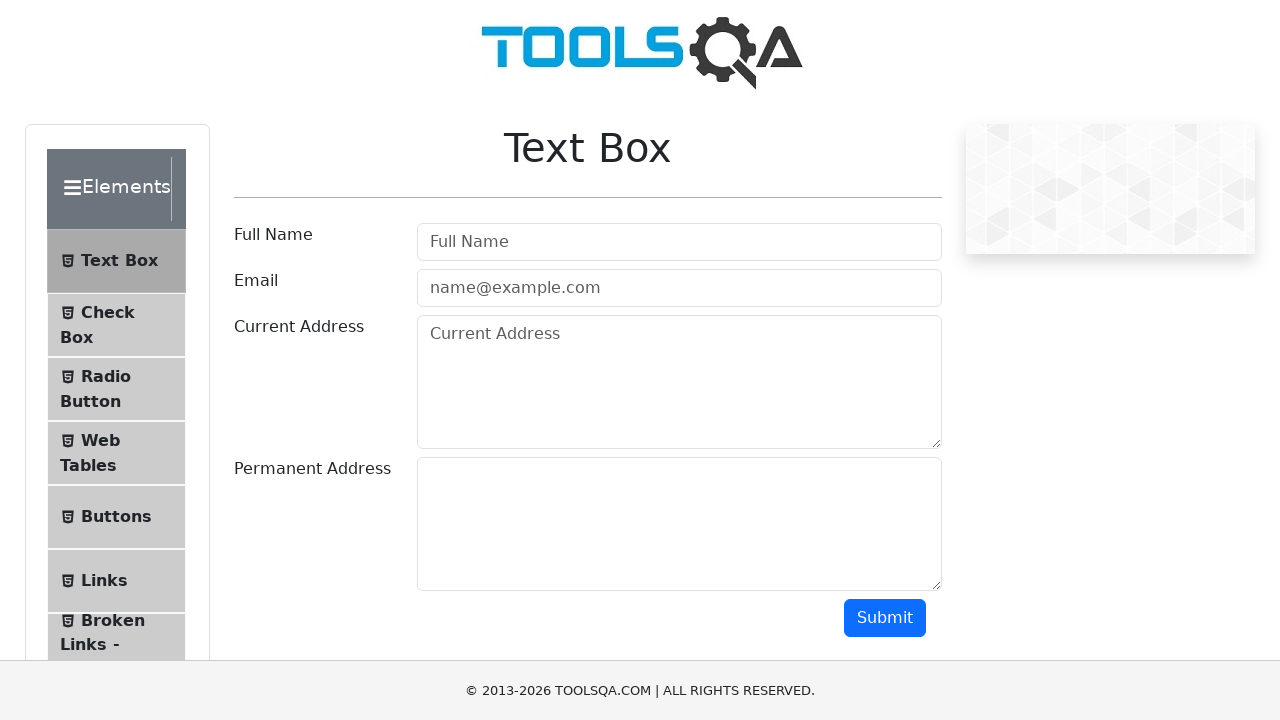

Filled username field with 'Yusuf' on input#userName
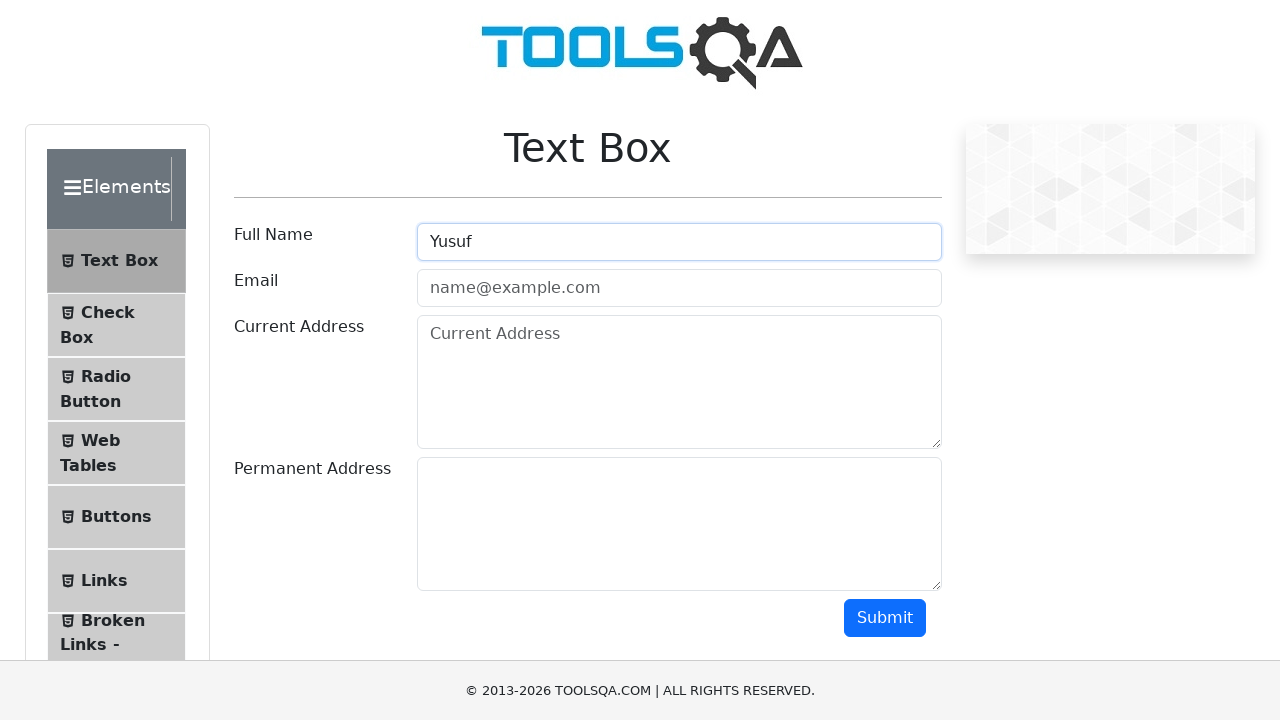

Filled email field with 'yct@gmail.com' on input#userEmail
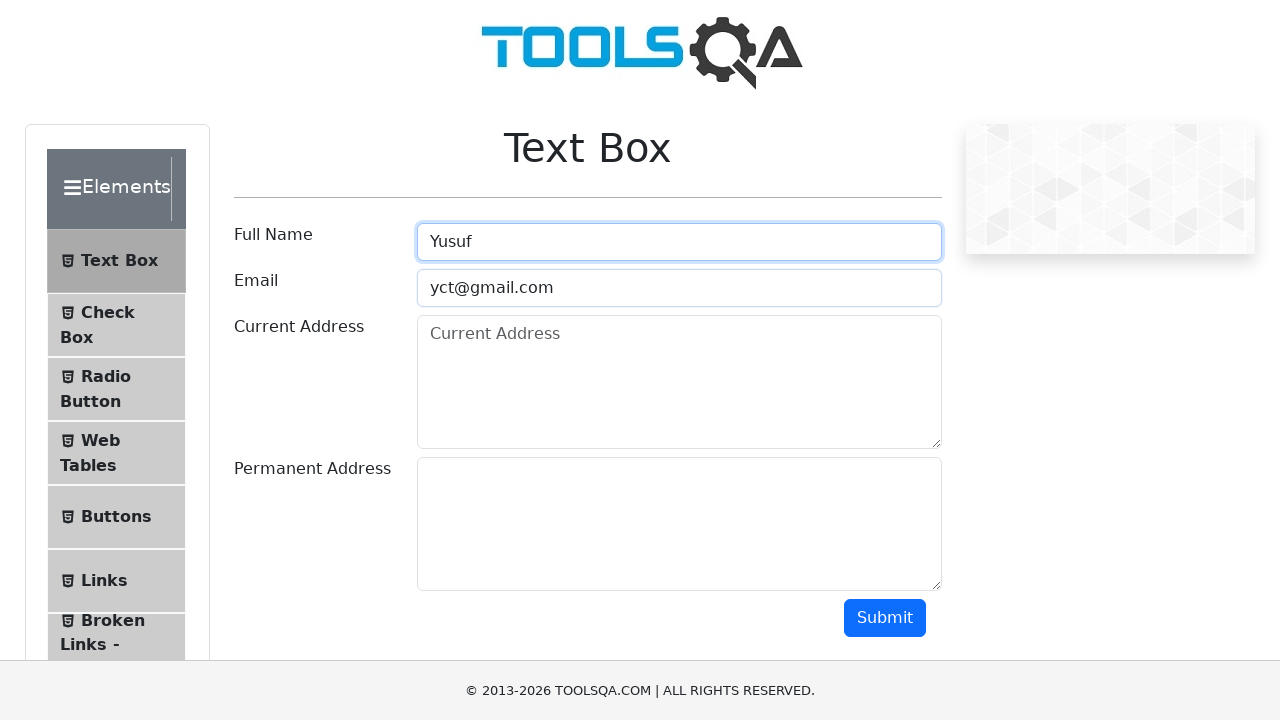

Filled current address field with 'Chicago' on textarea#currentAddress
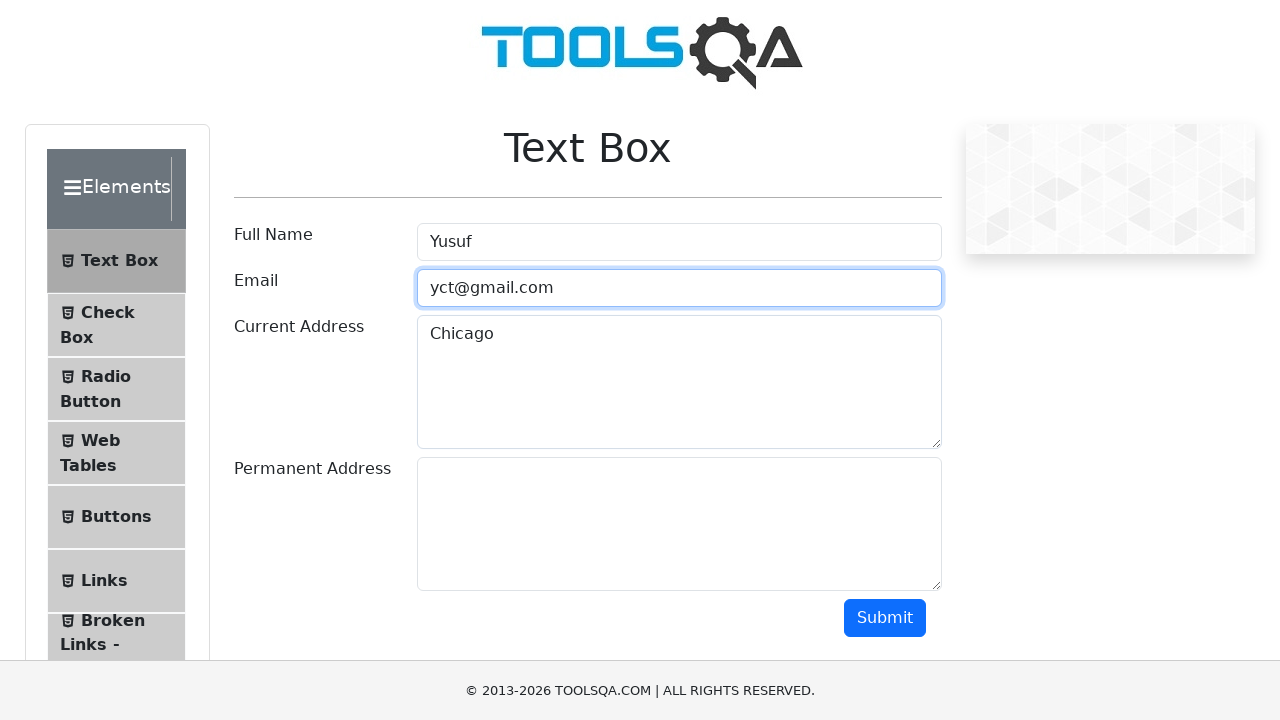

Filled permanent address field with 'Streamwood' on textarea#permanentAddress
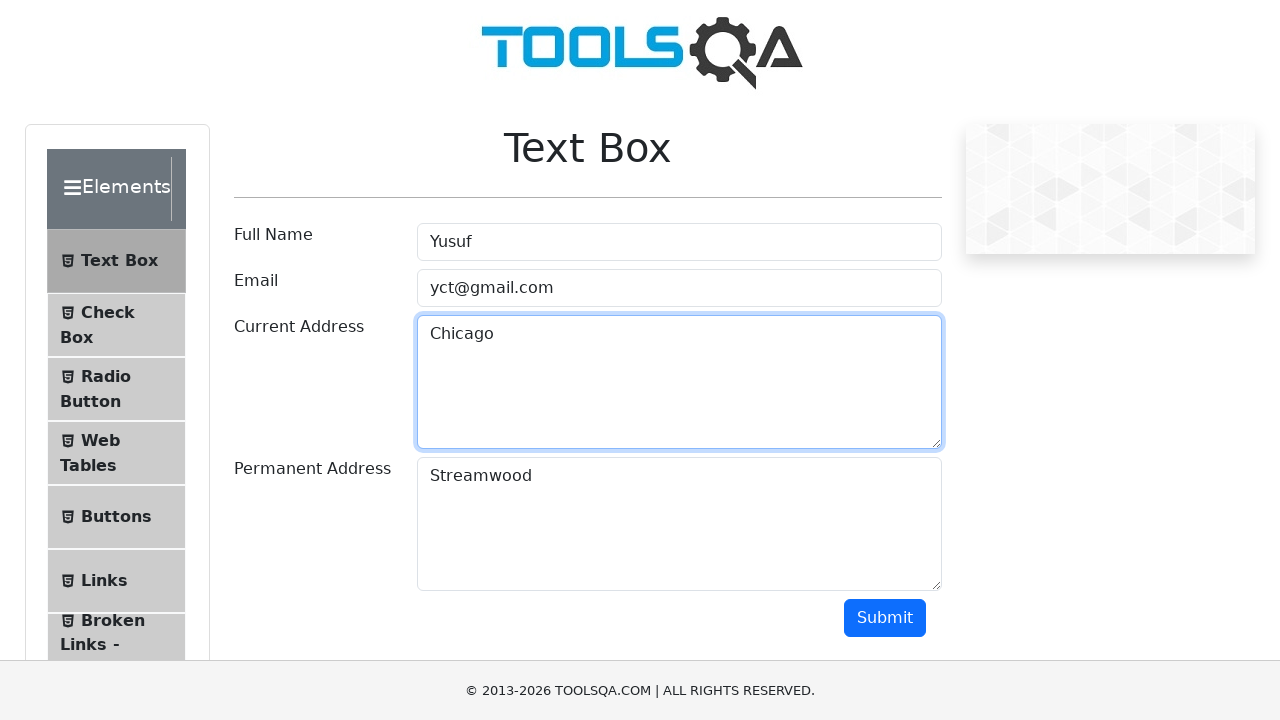

Clicked submit button to submit form at (885, 618) on #submit
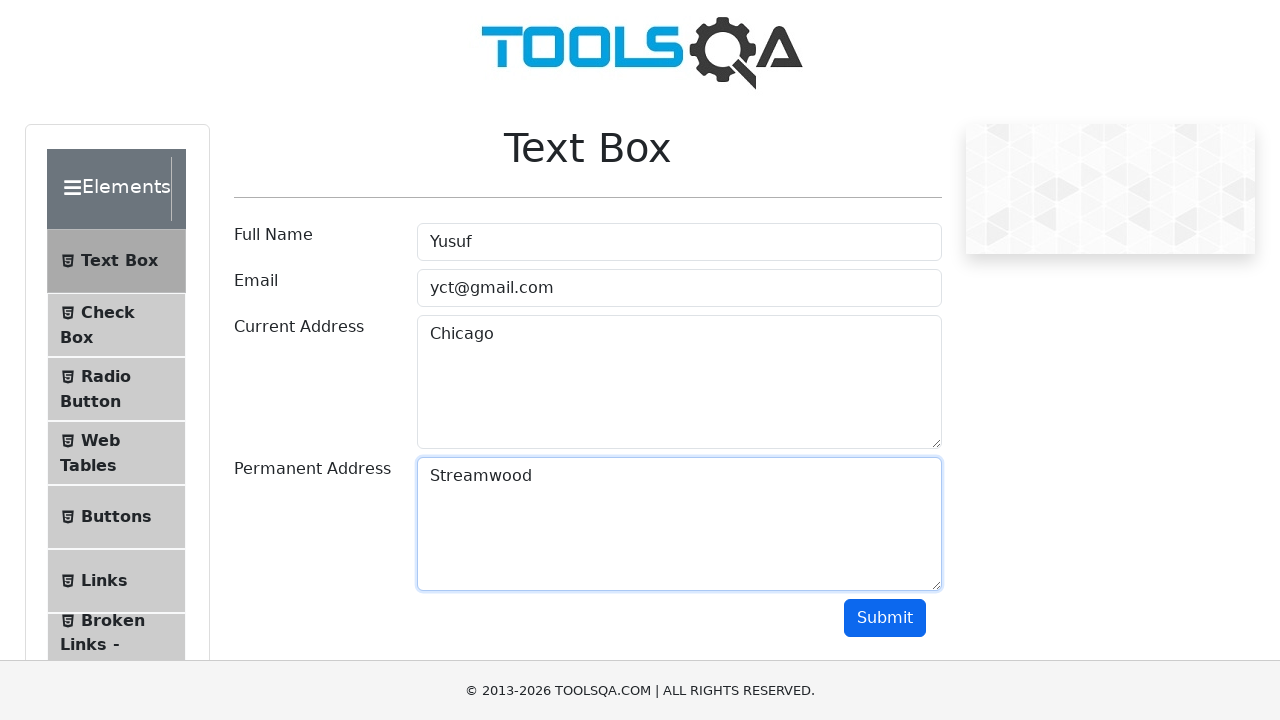

Form output appeared on page
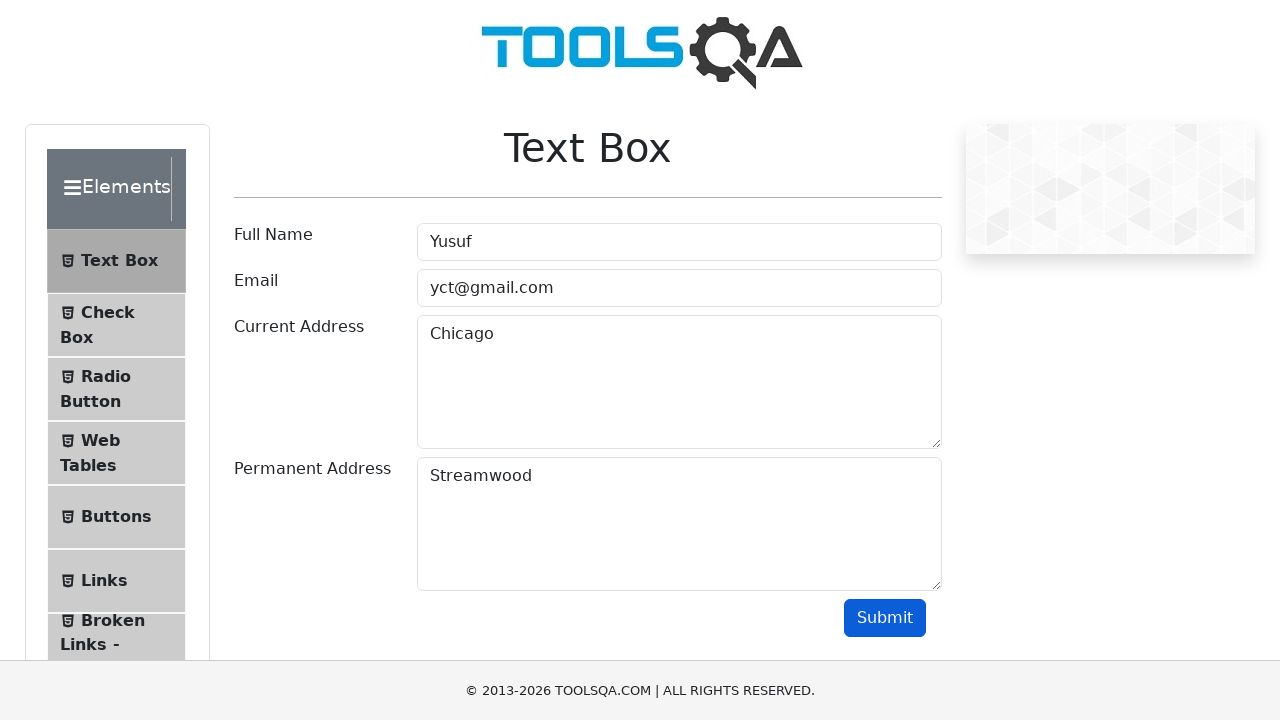

Navigated to radio button test page
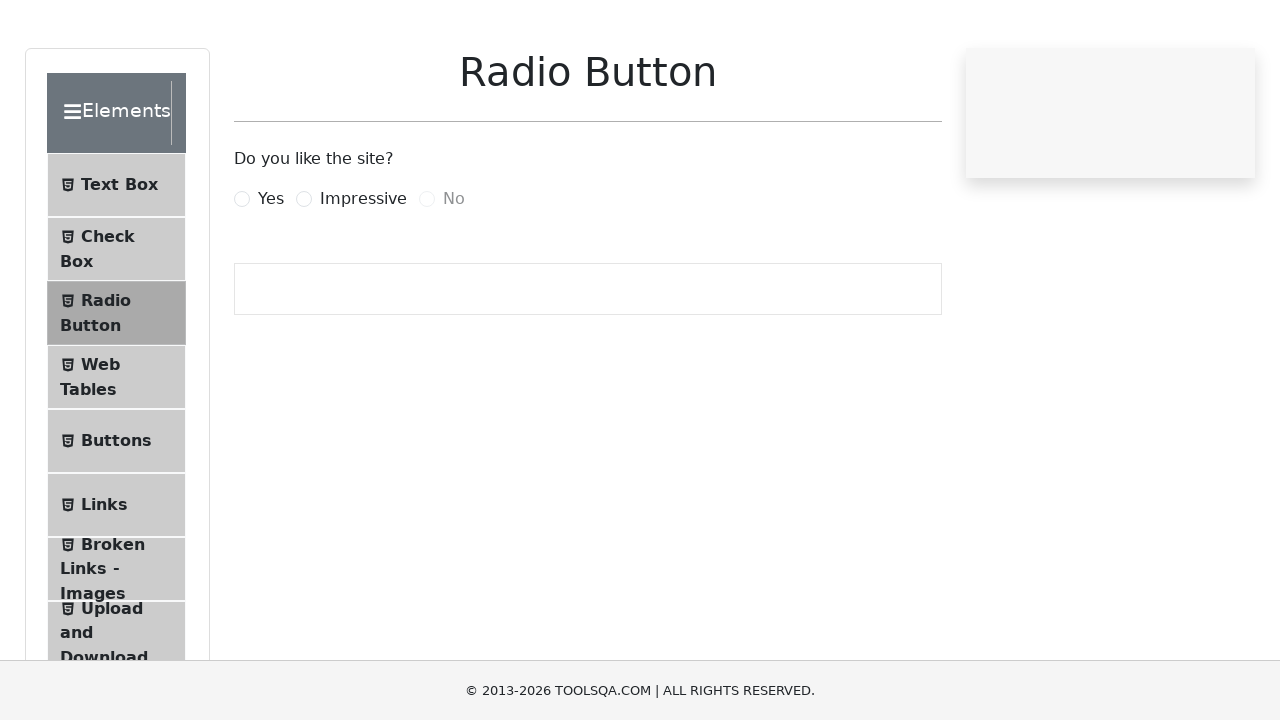

Clicked 'Yes' radio button at (271, 275) on label[for='yesRadio']
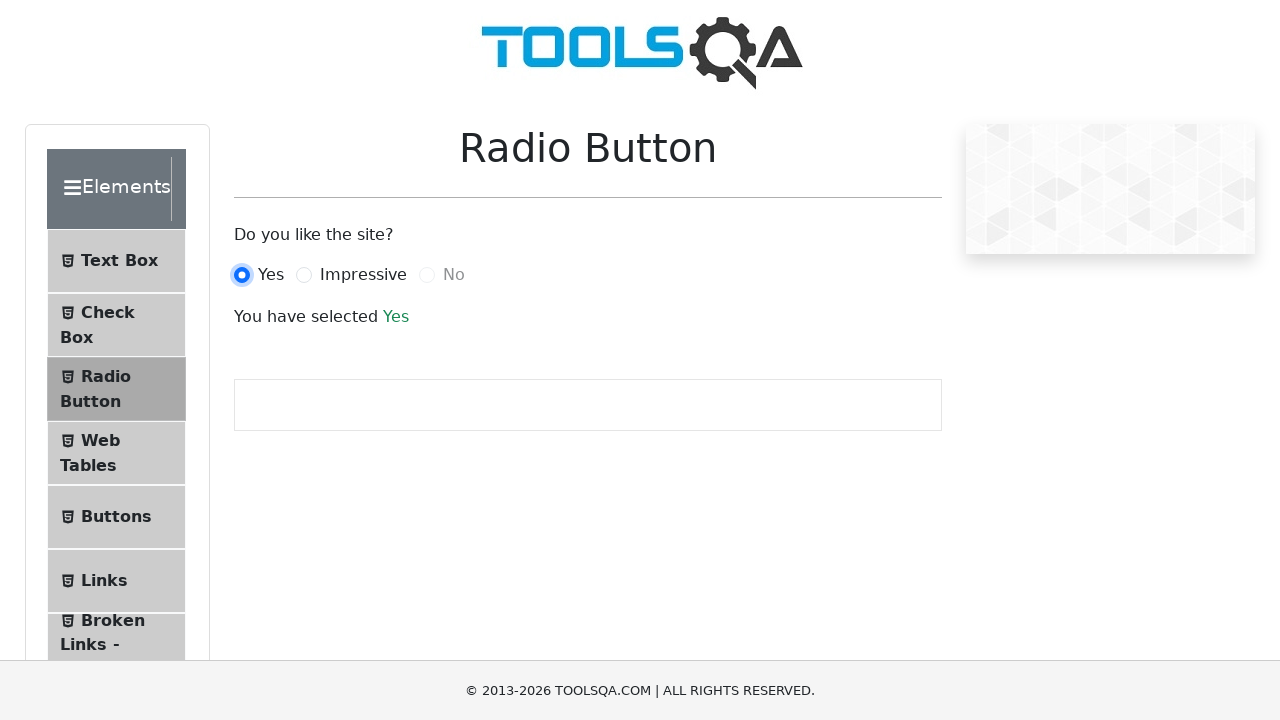

Verified 'Yes' selection text appeared on page
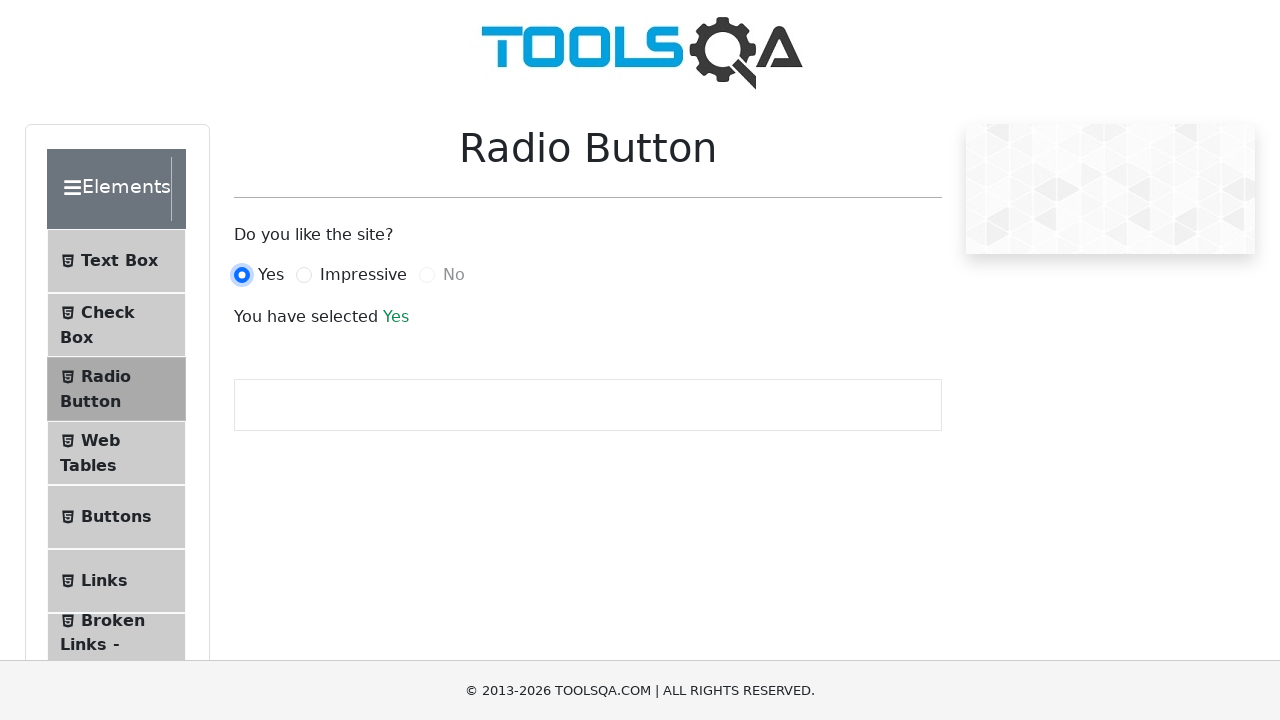

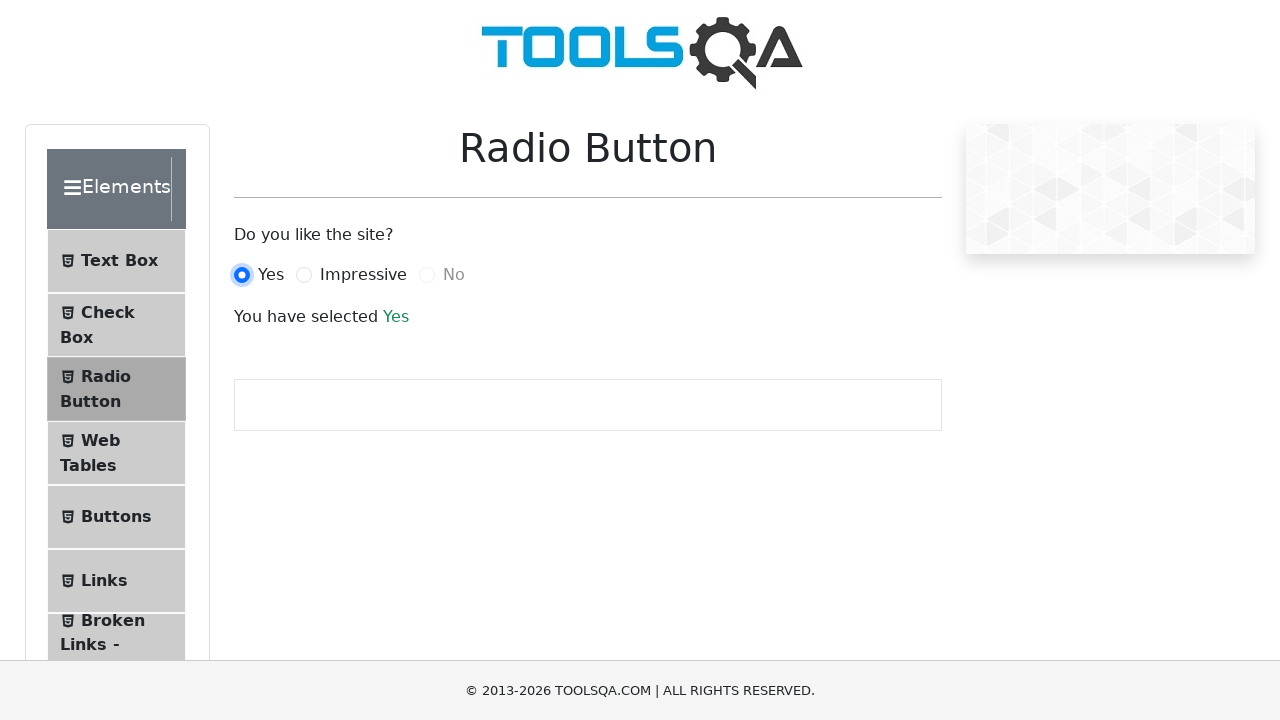